Tests multi-select functionality by holding Control key and clicking multiple list items, then deselecting one item

Starting URL: https://demoqa.com/selectable/

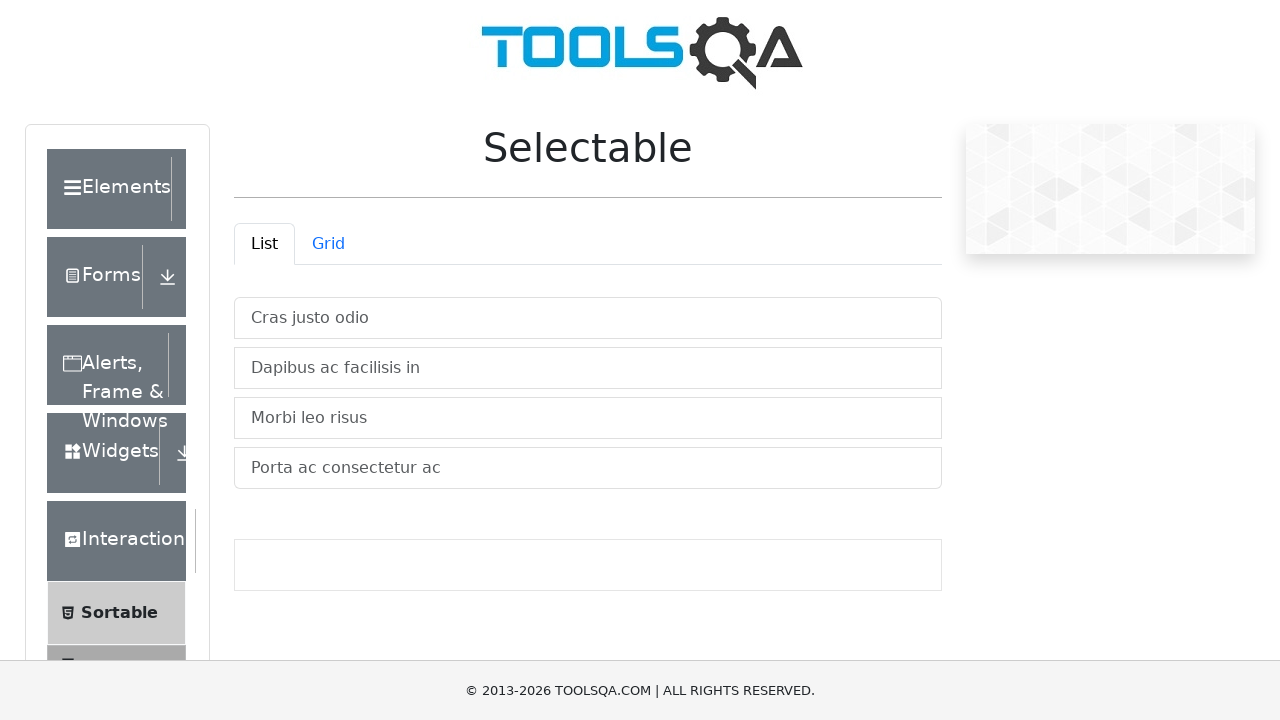

Waited for selectable list items to be visible
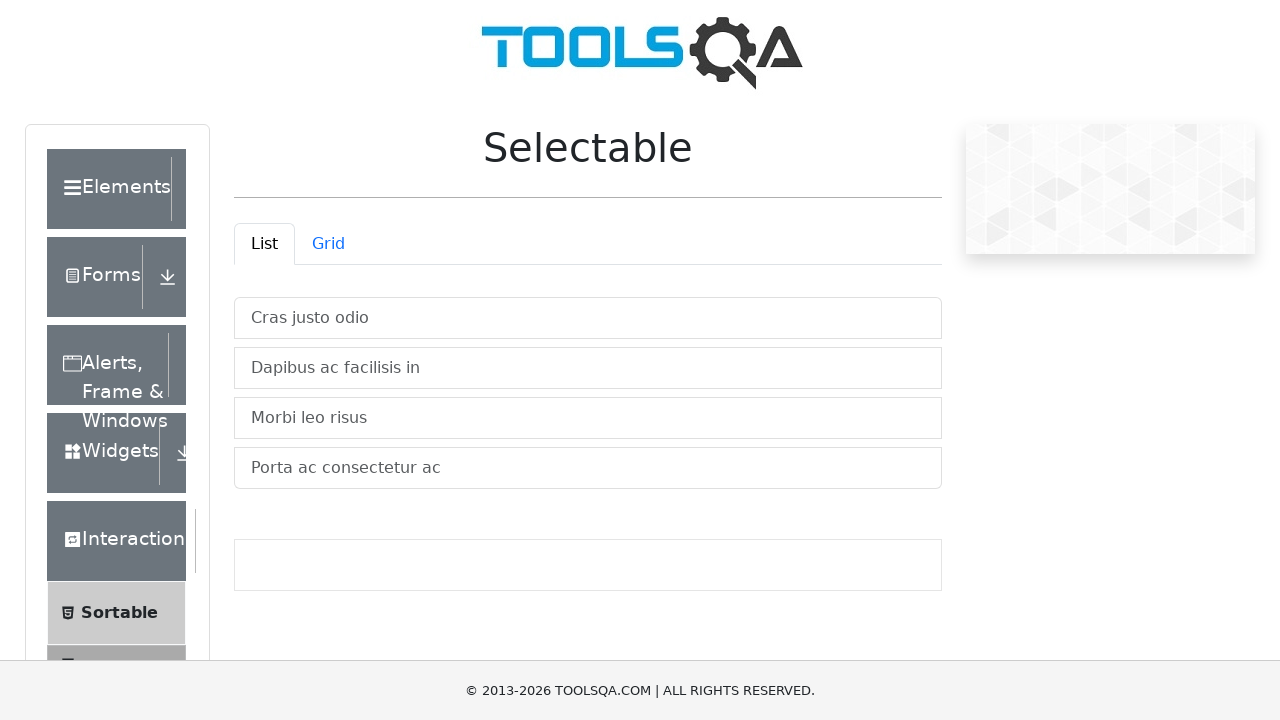

Pressed Control key down to enable multi-select mode
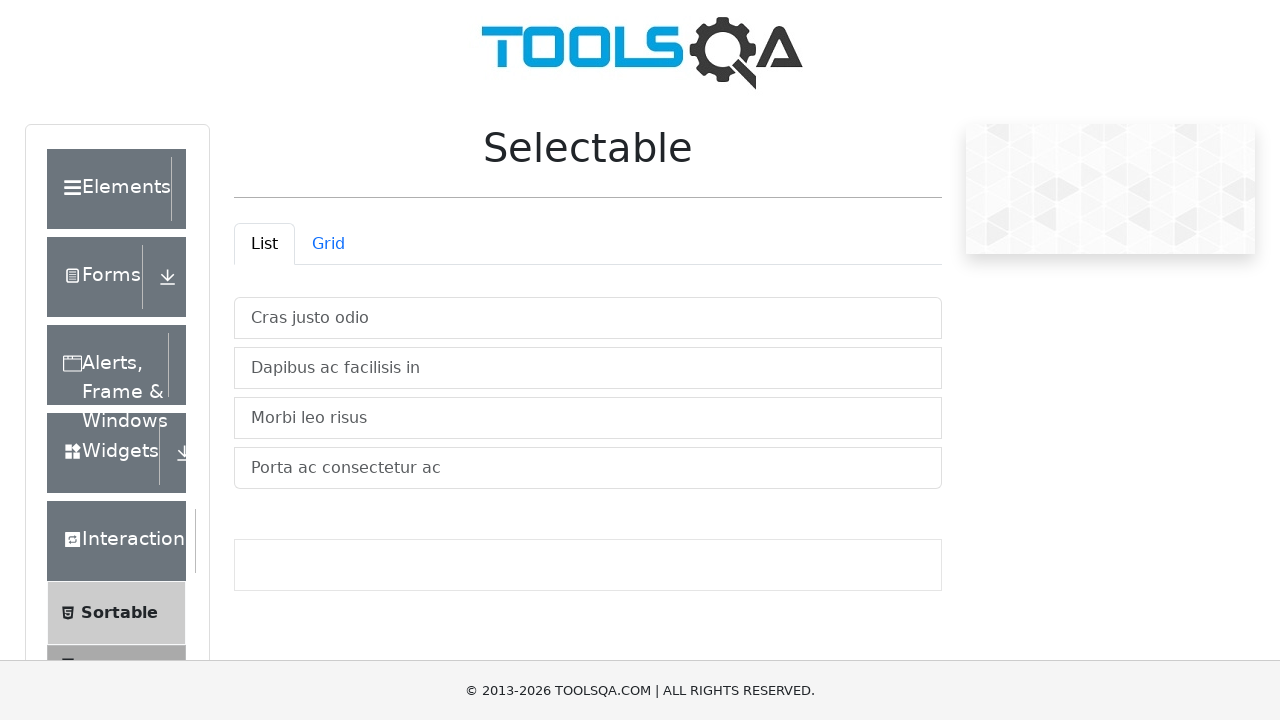

Clicked first list item while Control key is held at (588, 318) on #verticalListContainer li:nth-child(1)
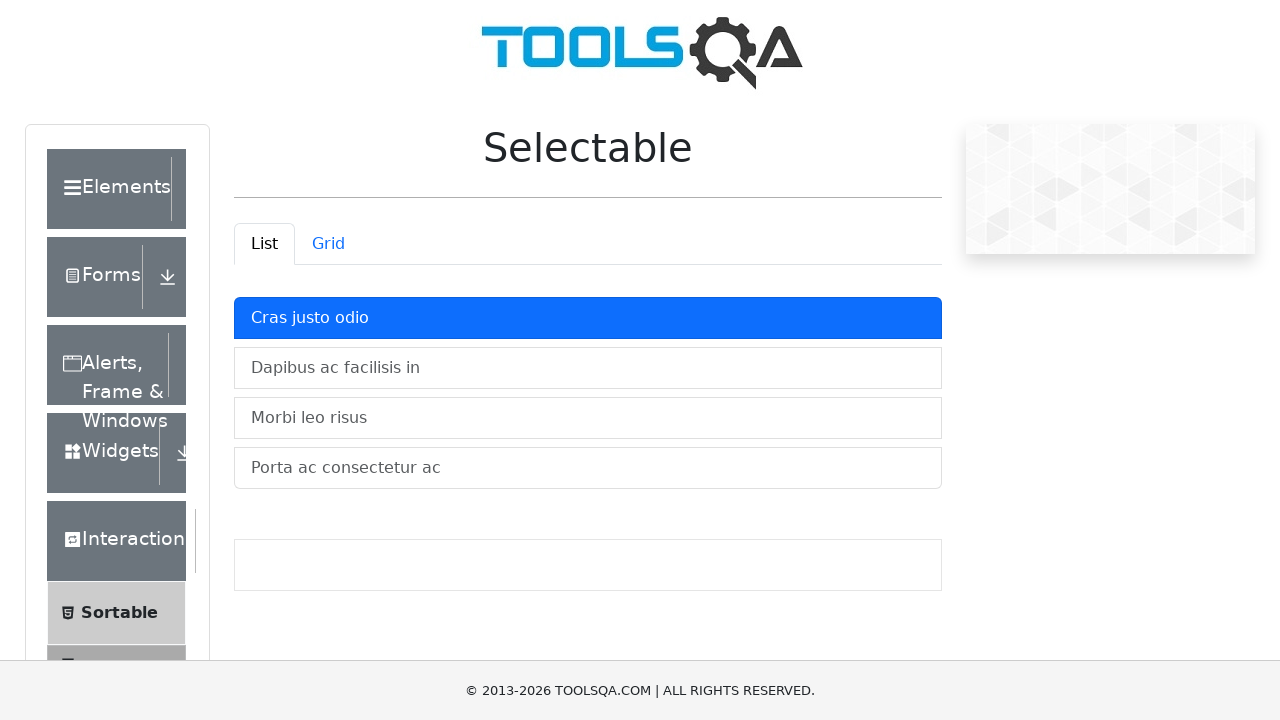

Clicked second list item while Control key is held at (588, 368) on #verticalListContainer li:nth-child(2)
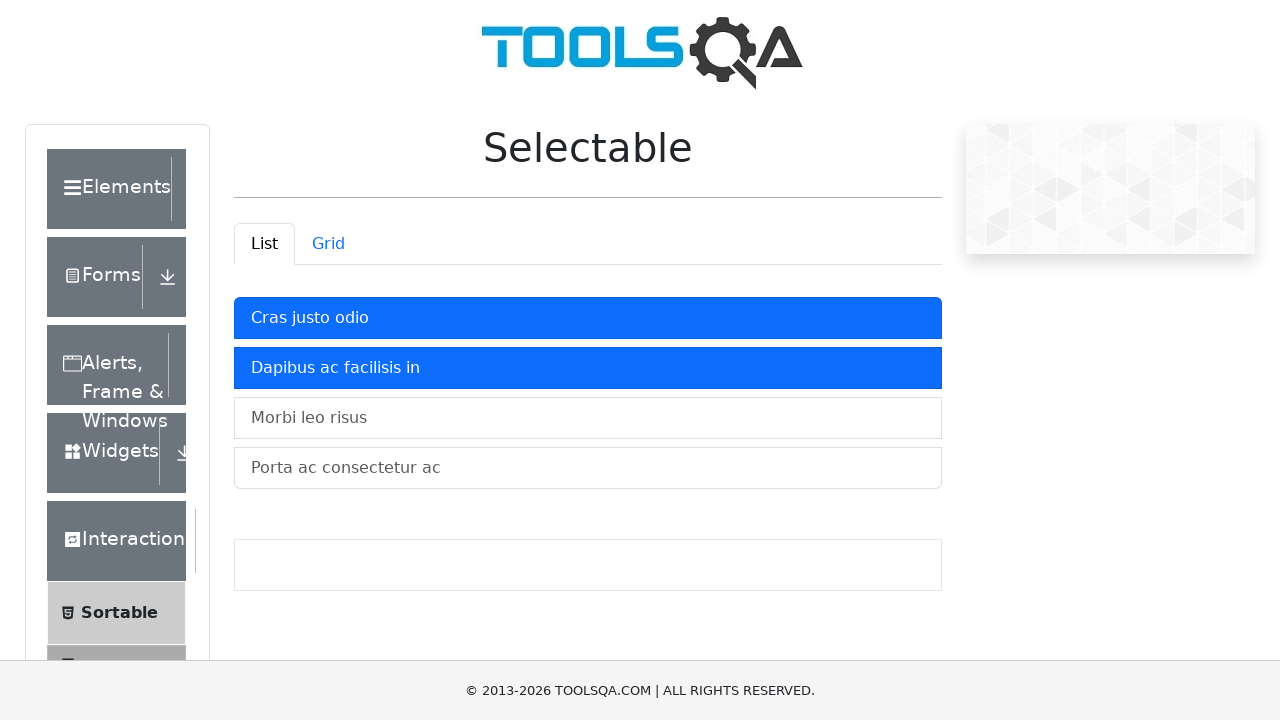

Clicked third list item while Control key is held at (588, 418) on #verticalListContainer li:nth-child(3)
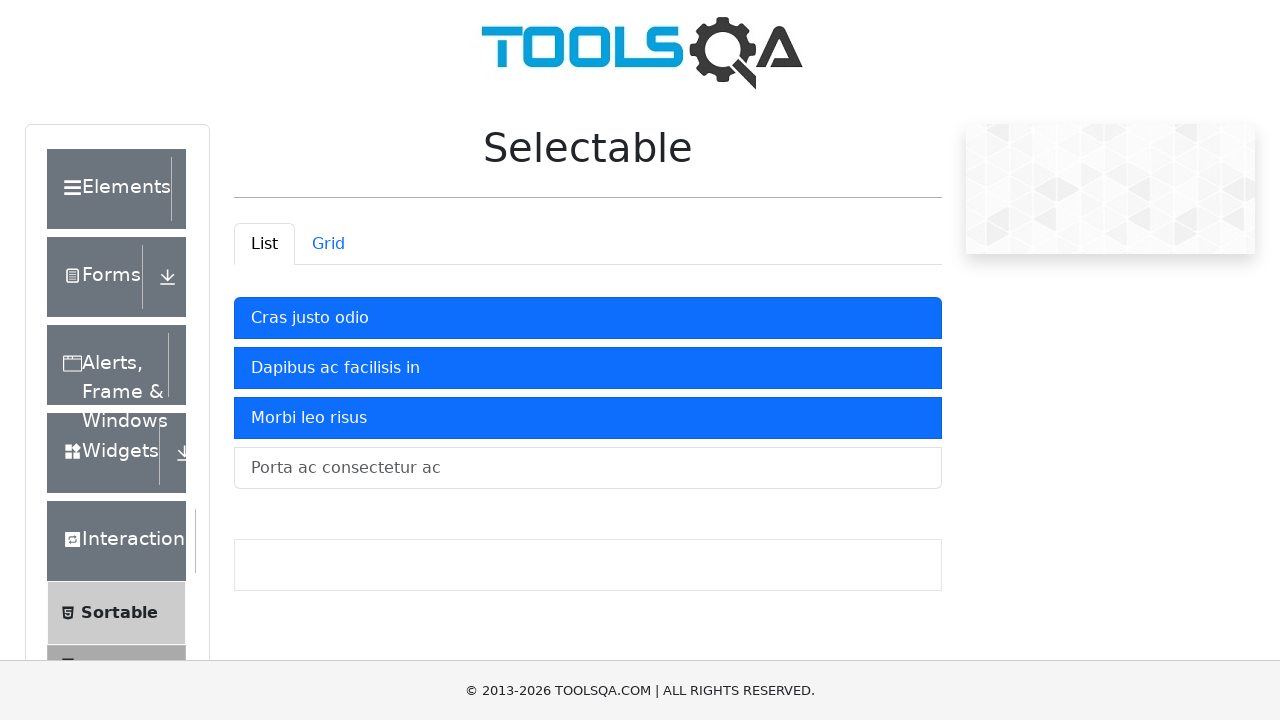

Clicked second list item again to deselect it while Control key is held at (588, 368) on #verticalListContainer li:nth-child(2)
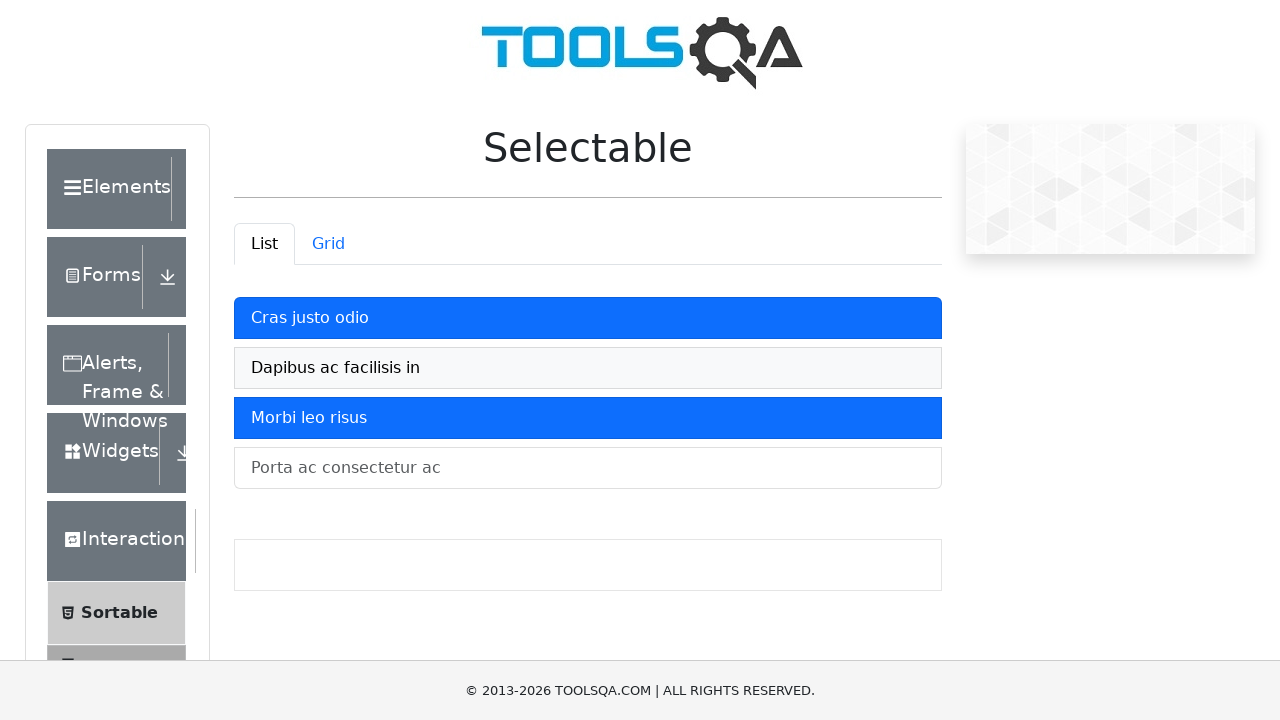

Released Control key to exit multi-select mode
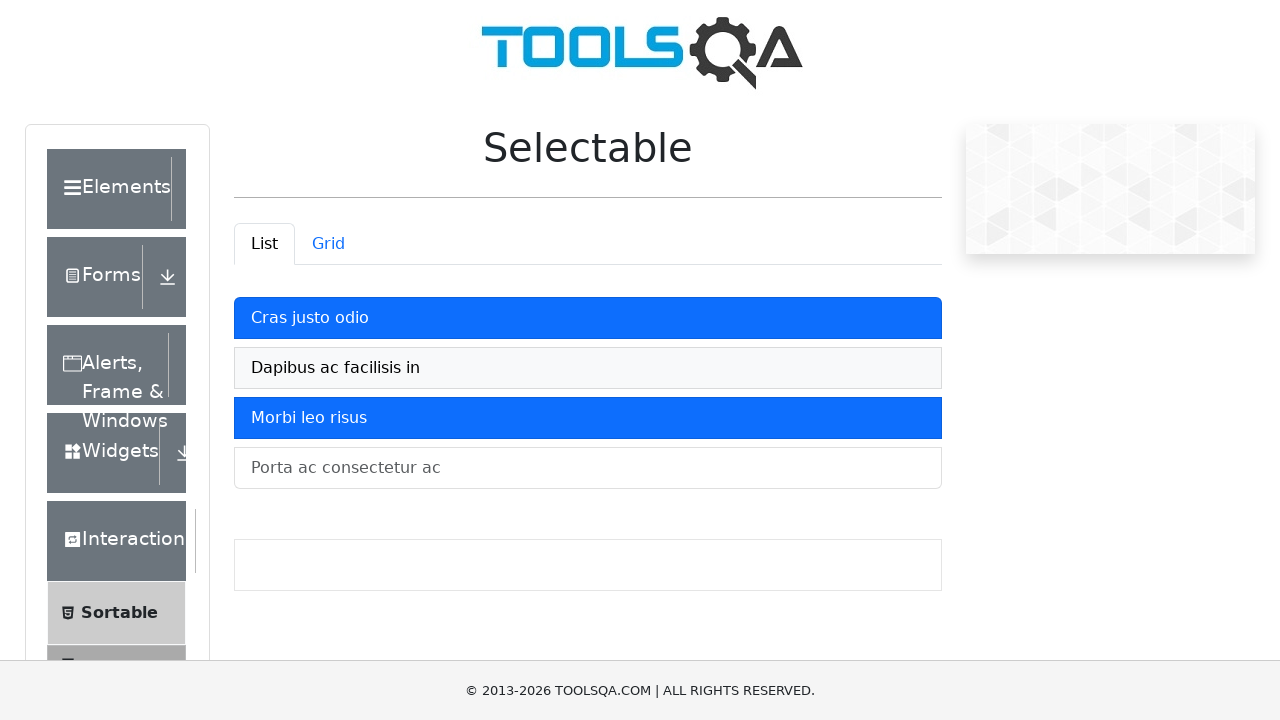

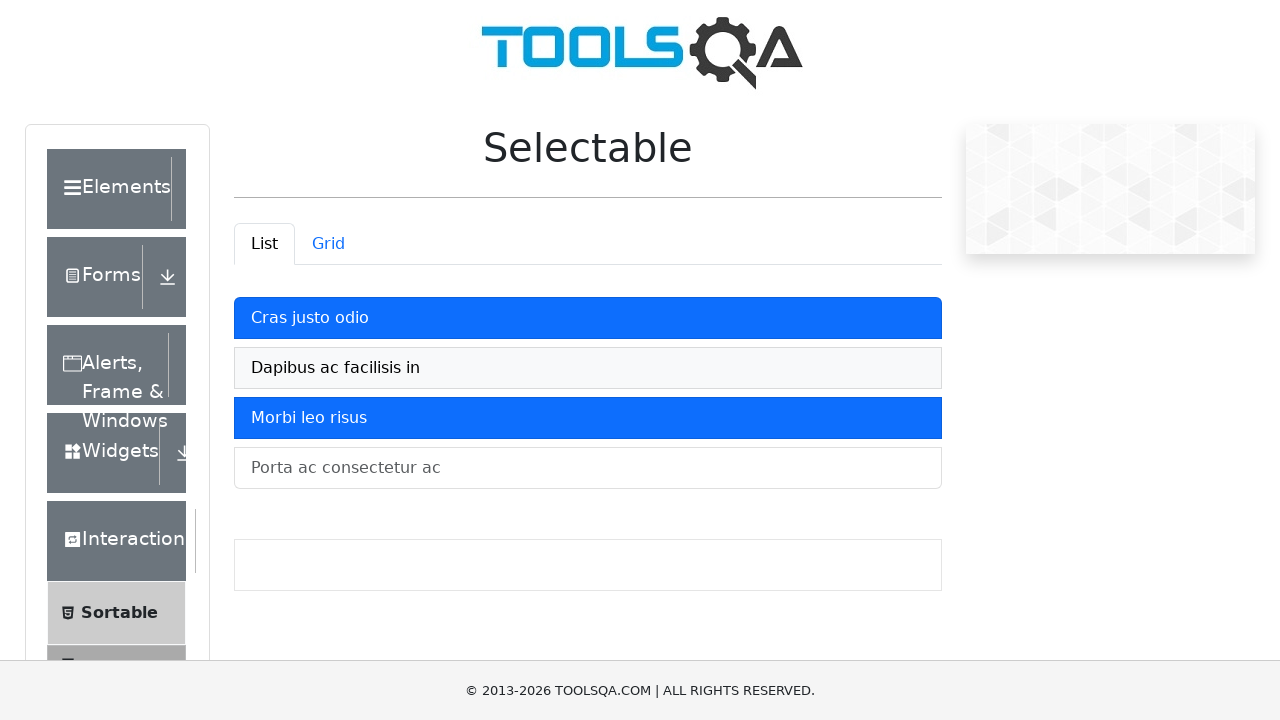